Opens the Flipkart e-commerce website and waits for the page to load completely.

Starting URL: https://www.flipkart.com

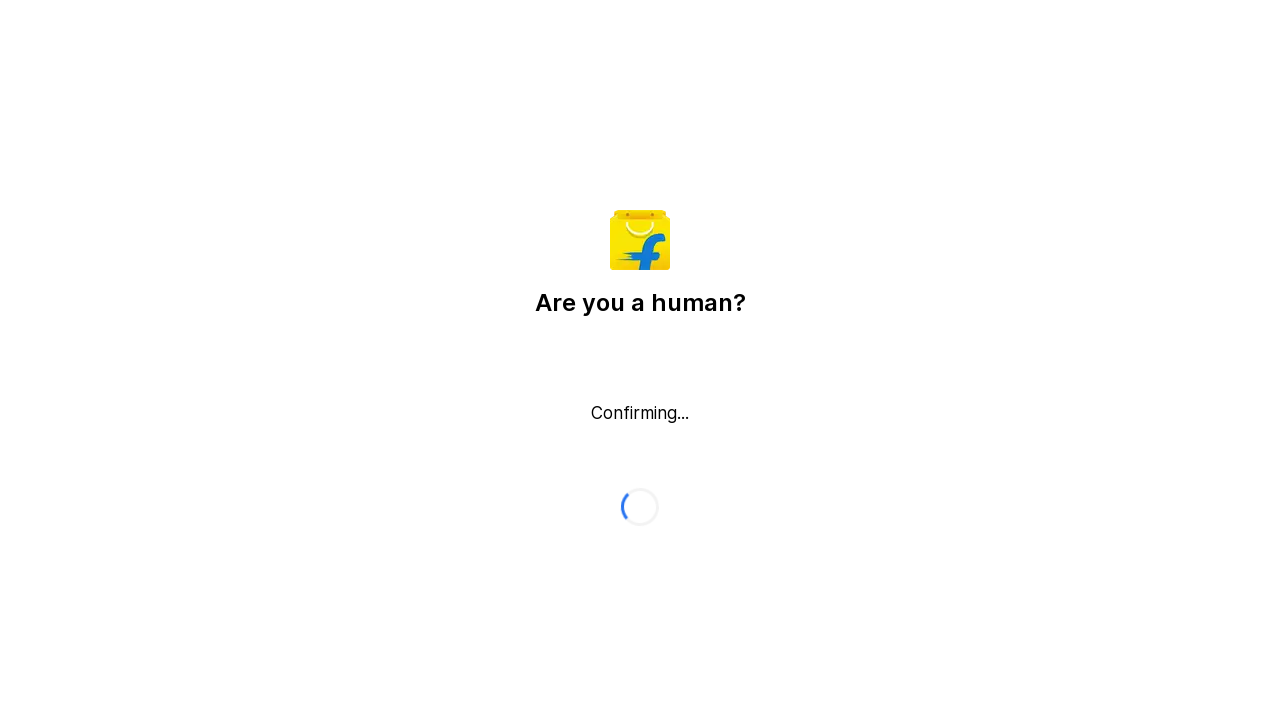

Waited for page to fully load - network idle state reached
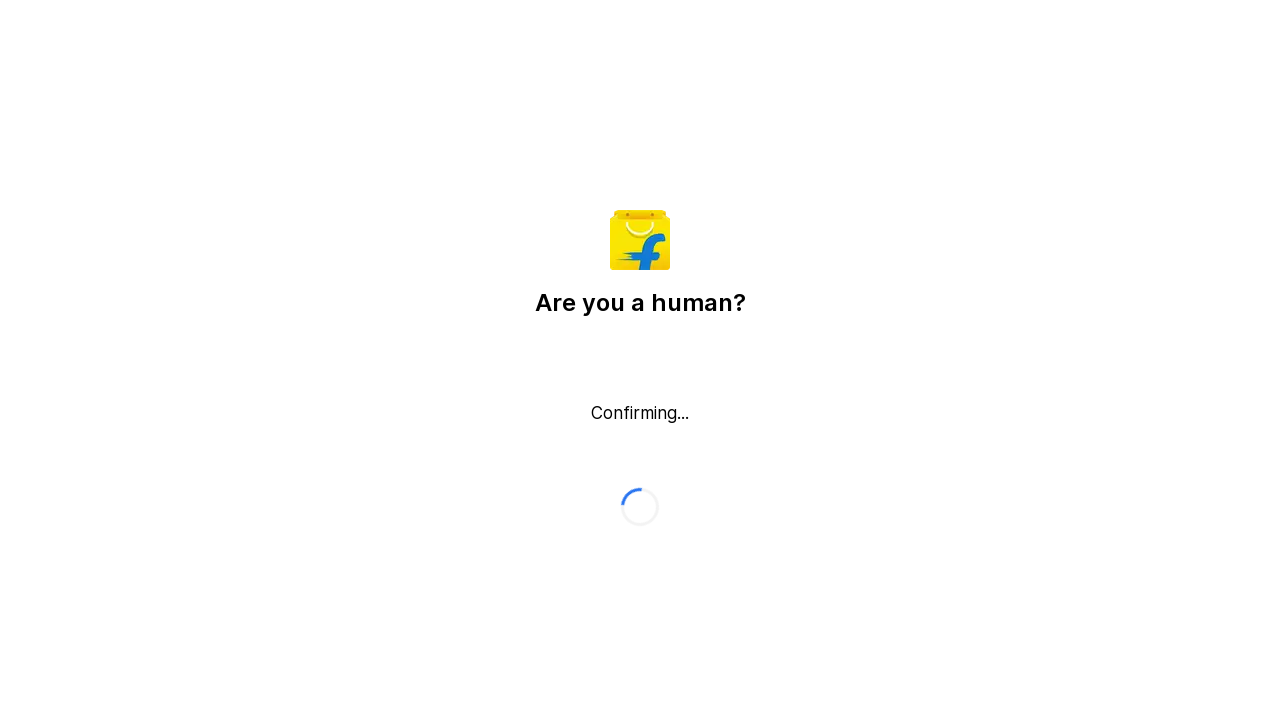

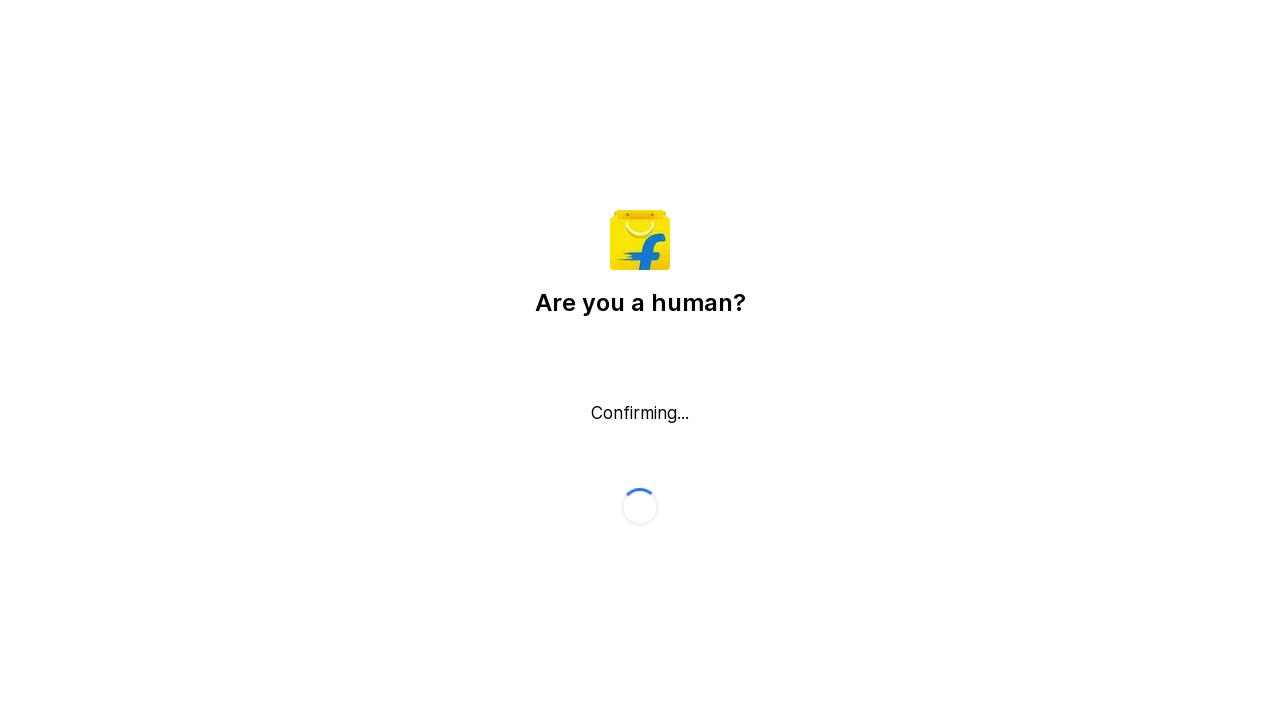